Tests form submission without filling text area field, expecting successful submission

Starting URL: https://igorsmasc.github.io/fomulario_cadastro_selenium/

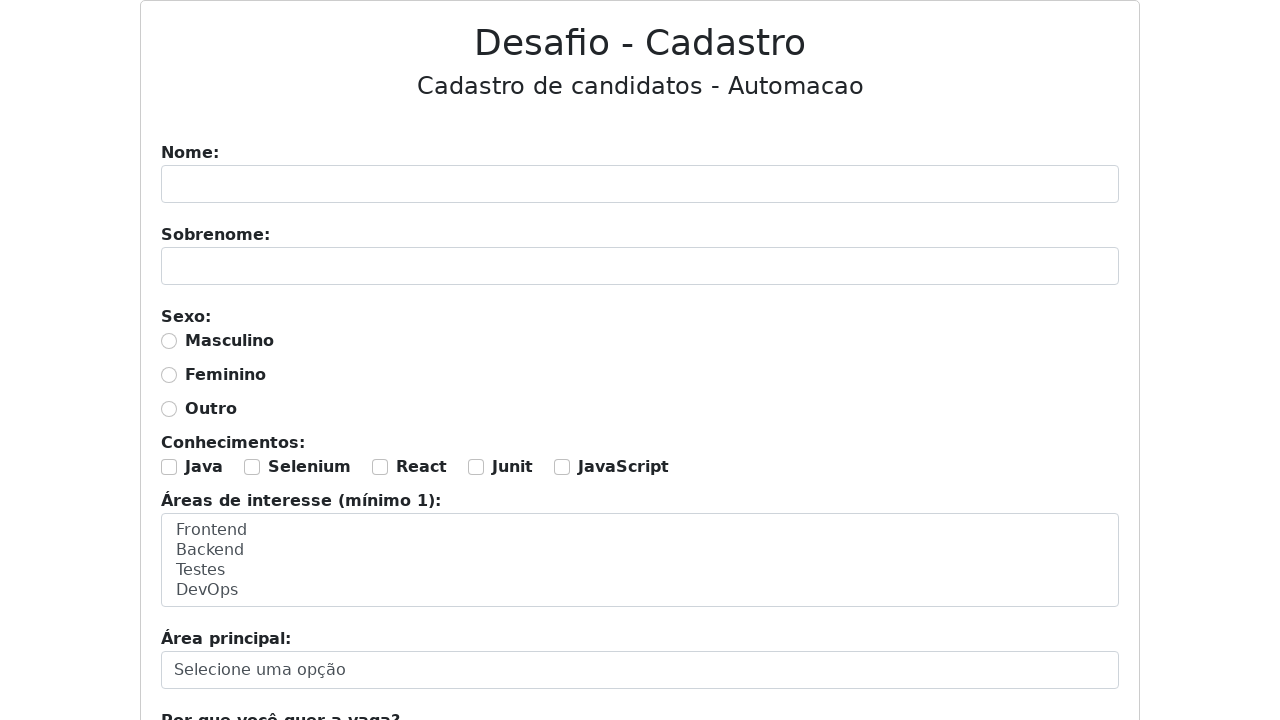

Filled name field with 'Geralt' on #nome
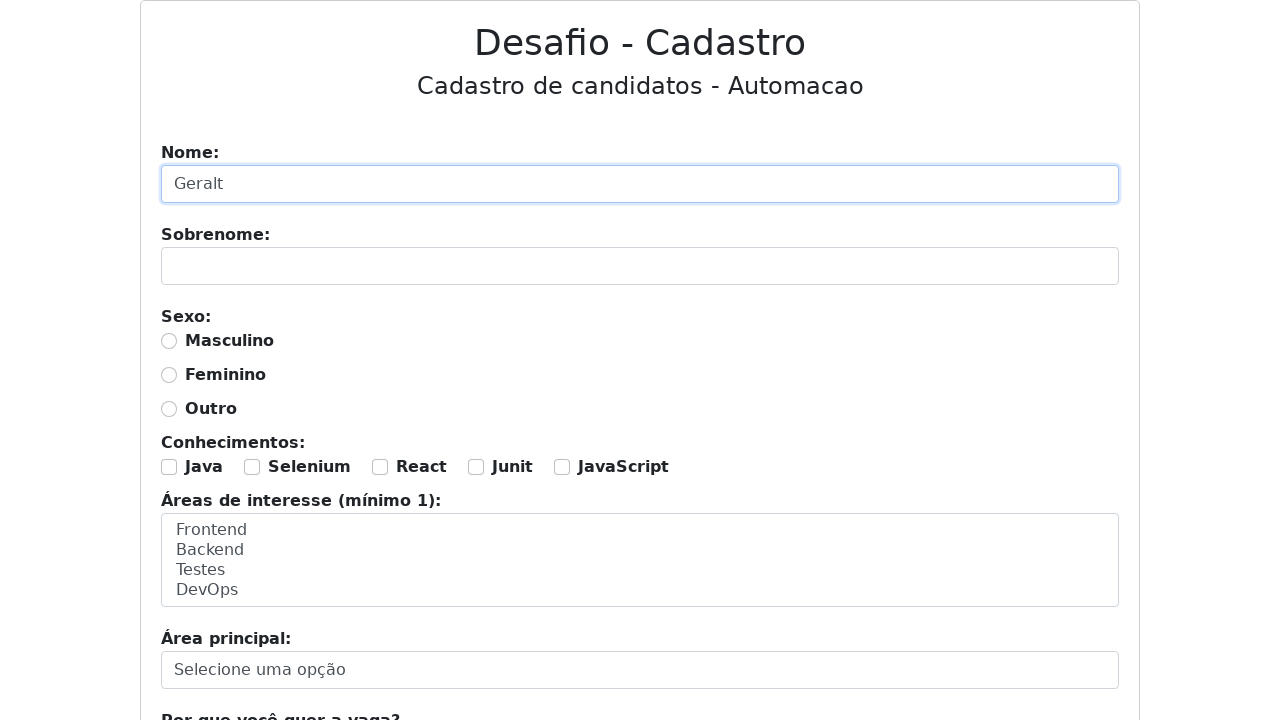

Filled surname field with 'de Rivia' on #sobrenome
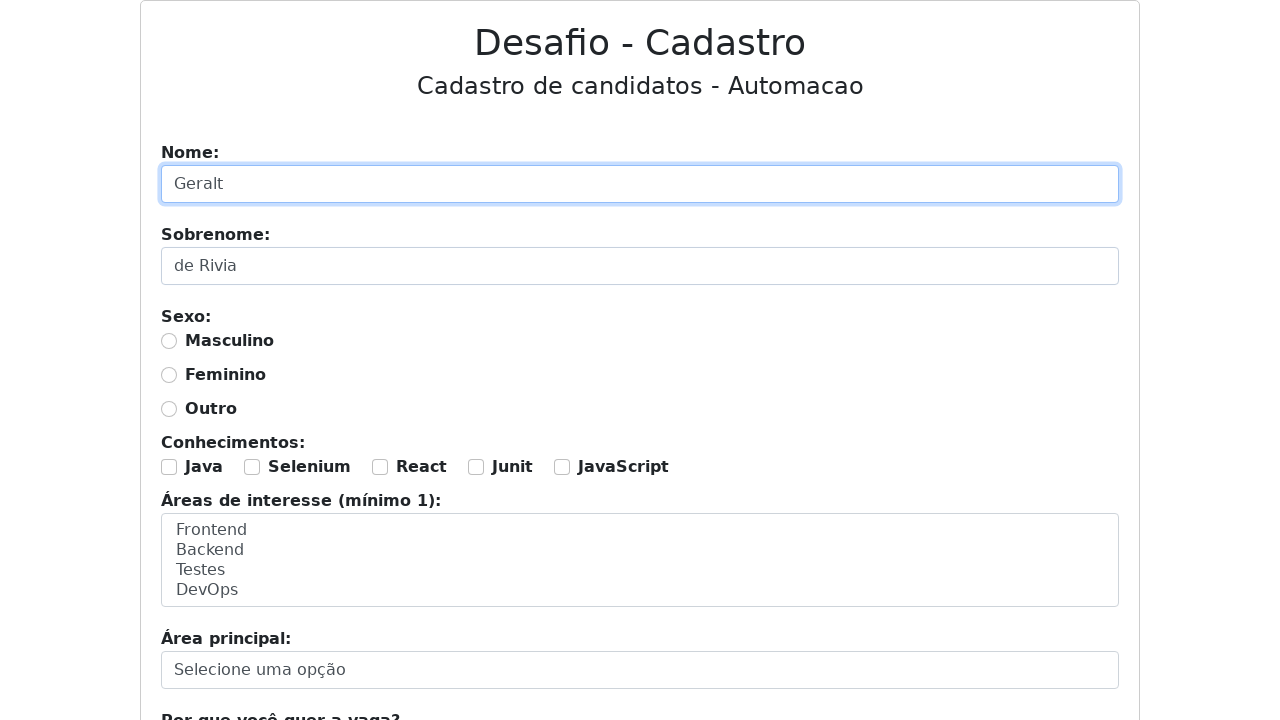

Selected 'Masculino' gender option at (169, 341) on #masculino
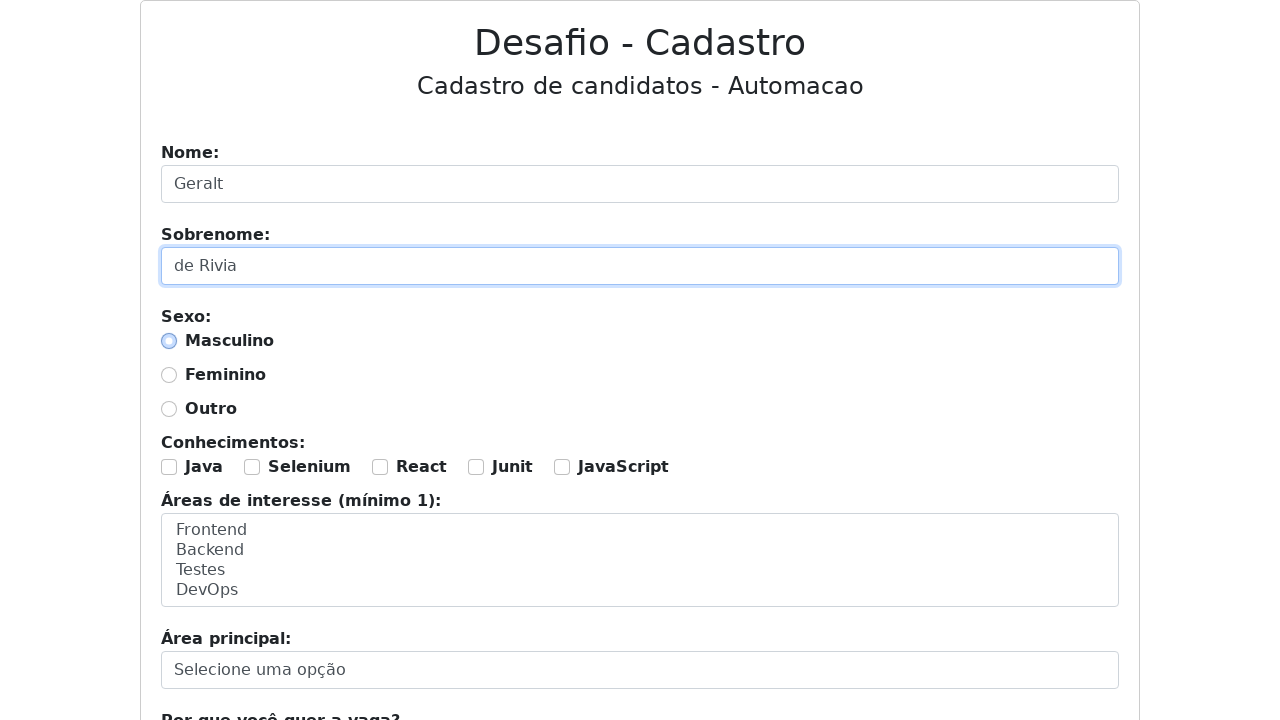

Checked 'Java' knowledge checkbox at (169, 467) on #java
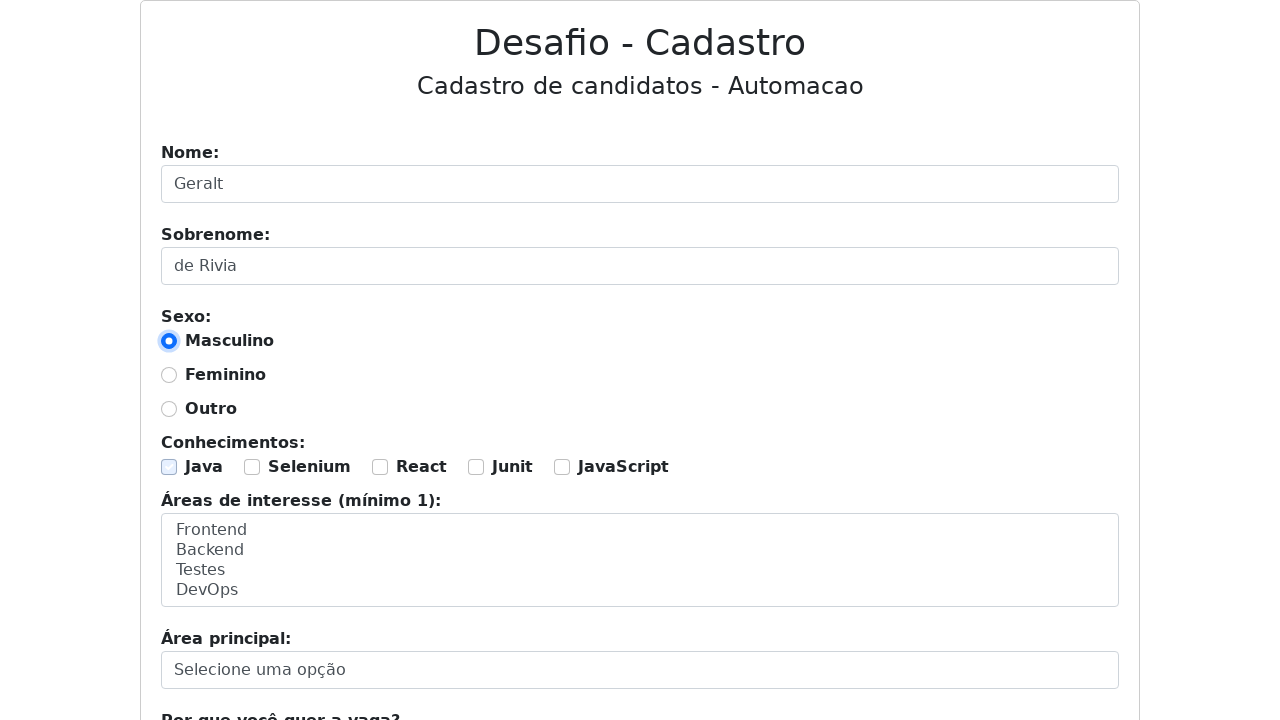

Checked 'JUnit' knowledge checkbox at (476, 467) on #junit
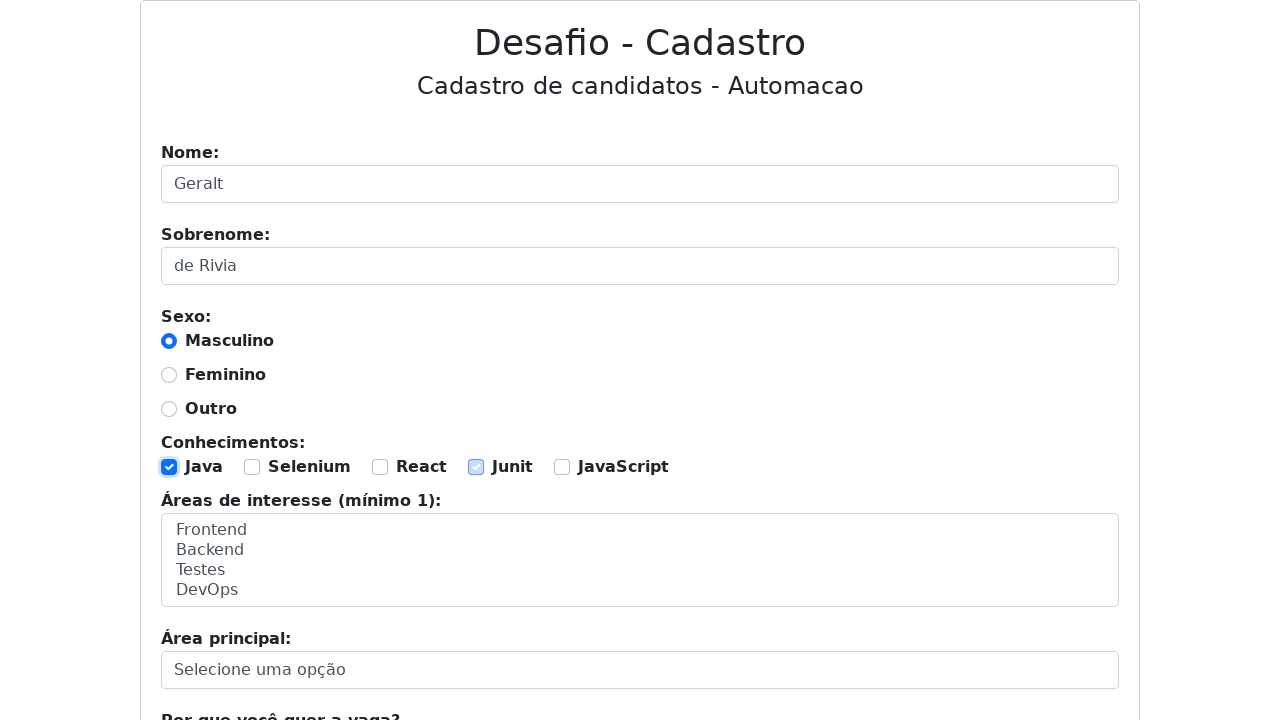

Selected 'Backend' and 'Testes' as areas of interest on #area-interesse
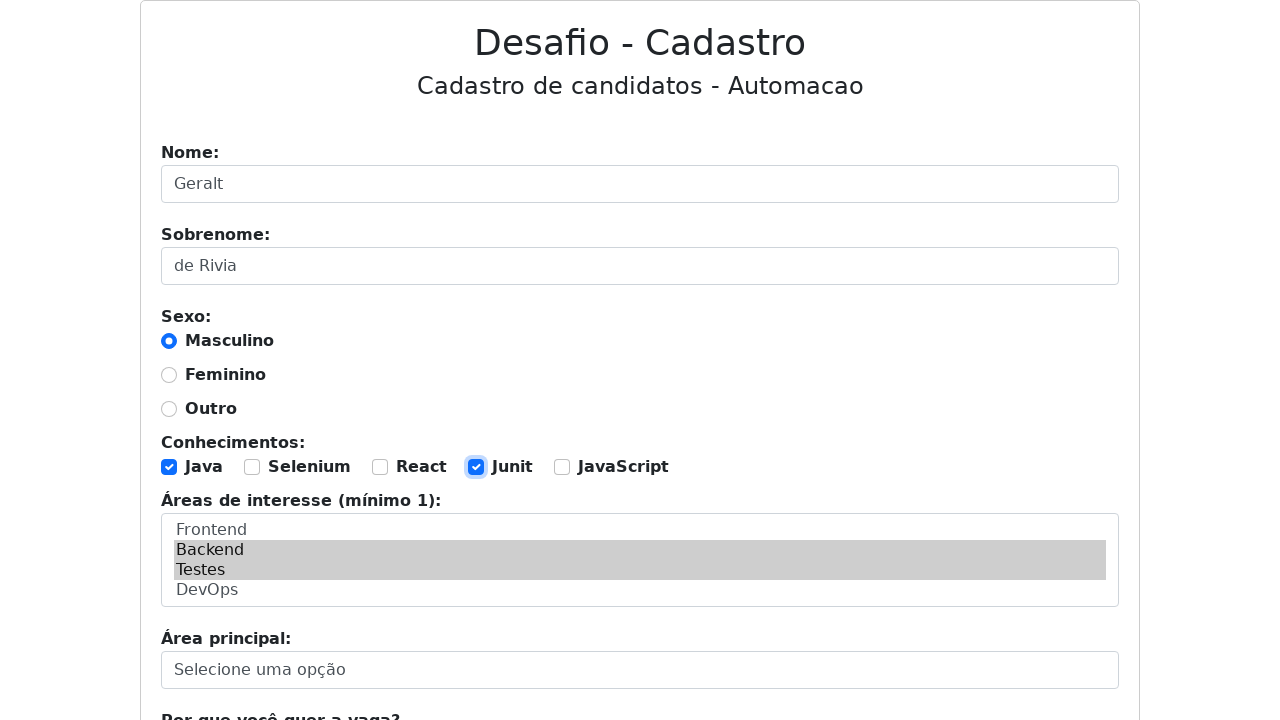

Selected 'Backend' as motivation on #motivacao
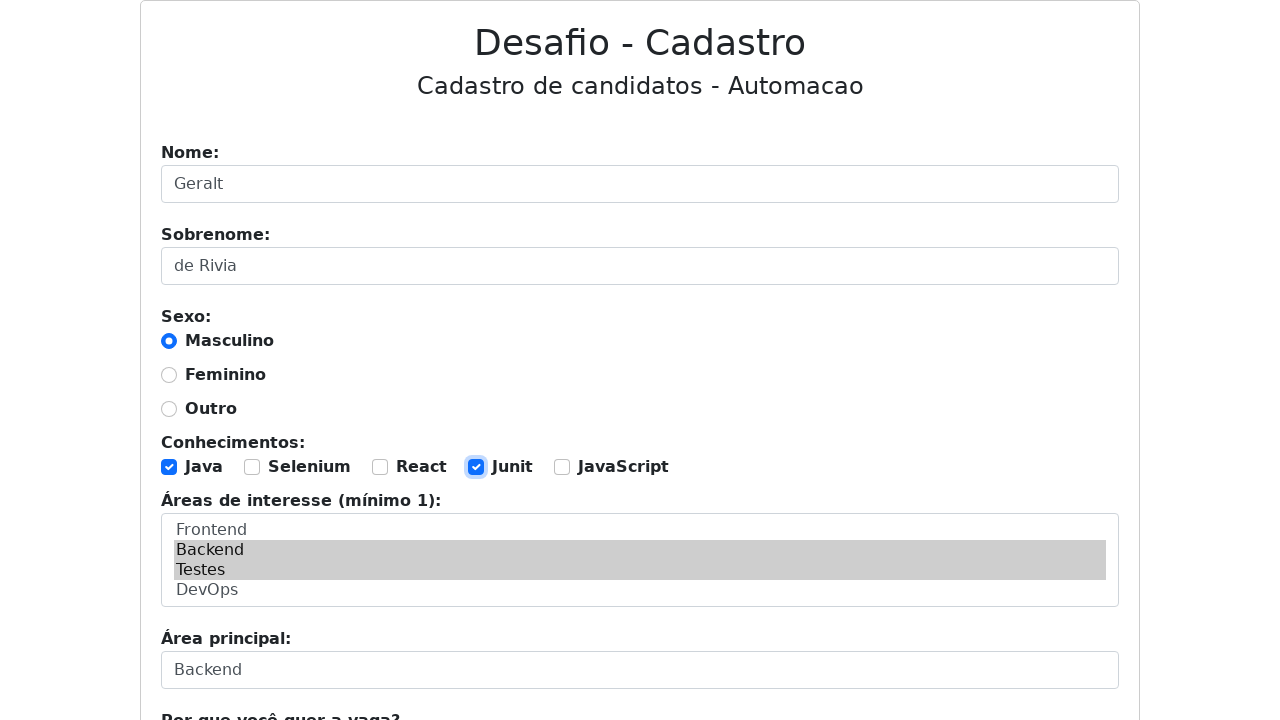

Set up dialog handler to accept confirmation
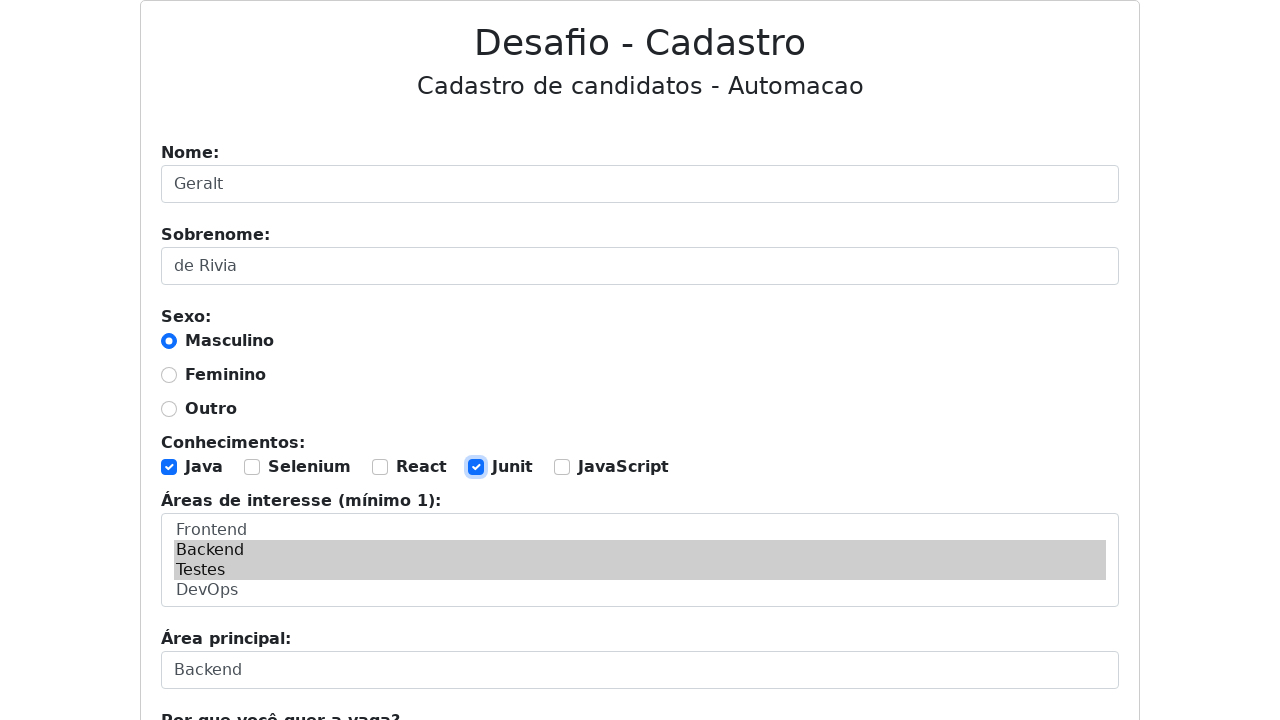

Pressed Enter to submit form without filling text area field on #formulario
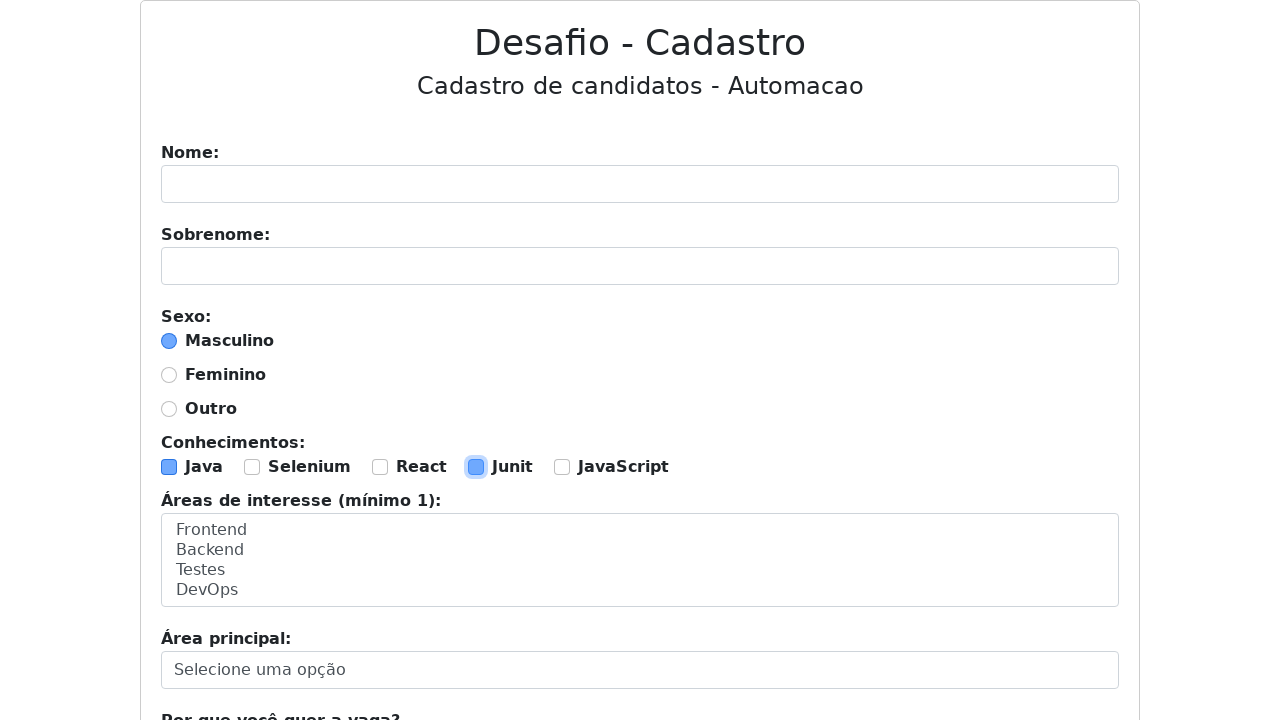

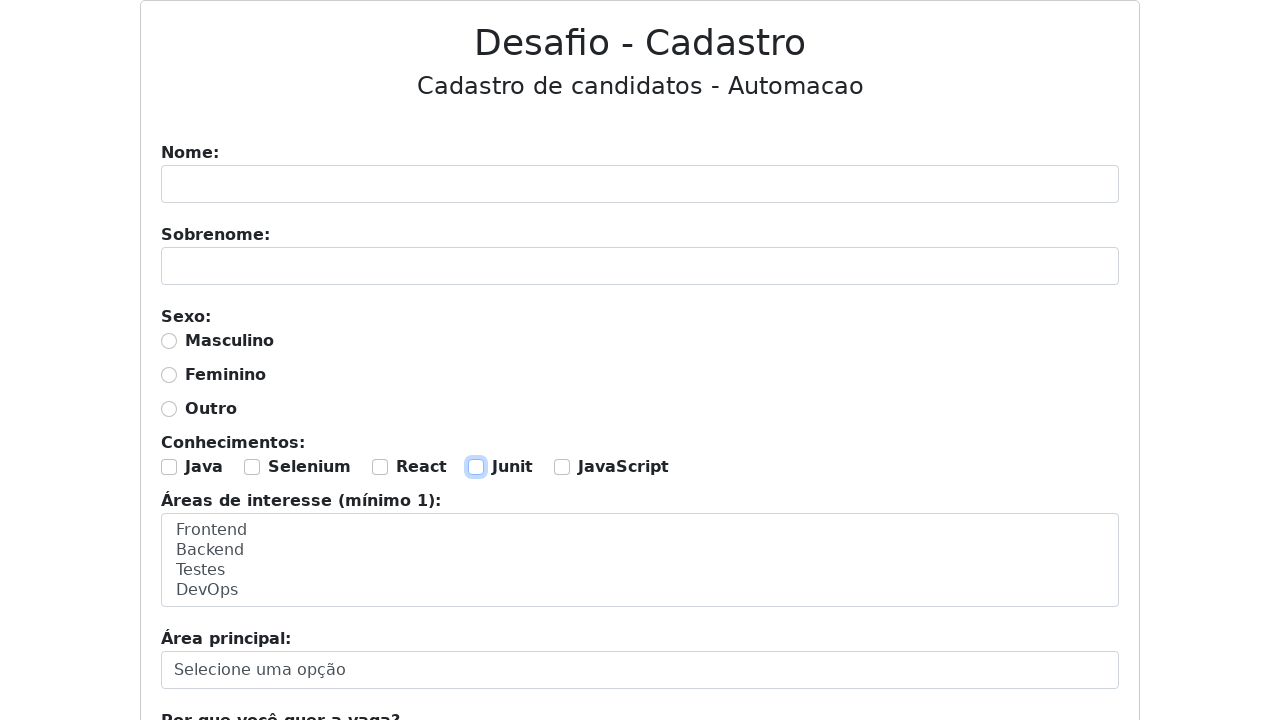